Tests scrolling functionality and table data validation by scrolling to a fixed header table, extracting values from table cells, summing them, and verifying against the displayed total

Starting URL: https://rahulshettyacademy.com/AutomationPractice

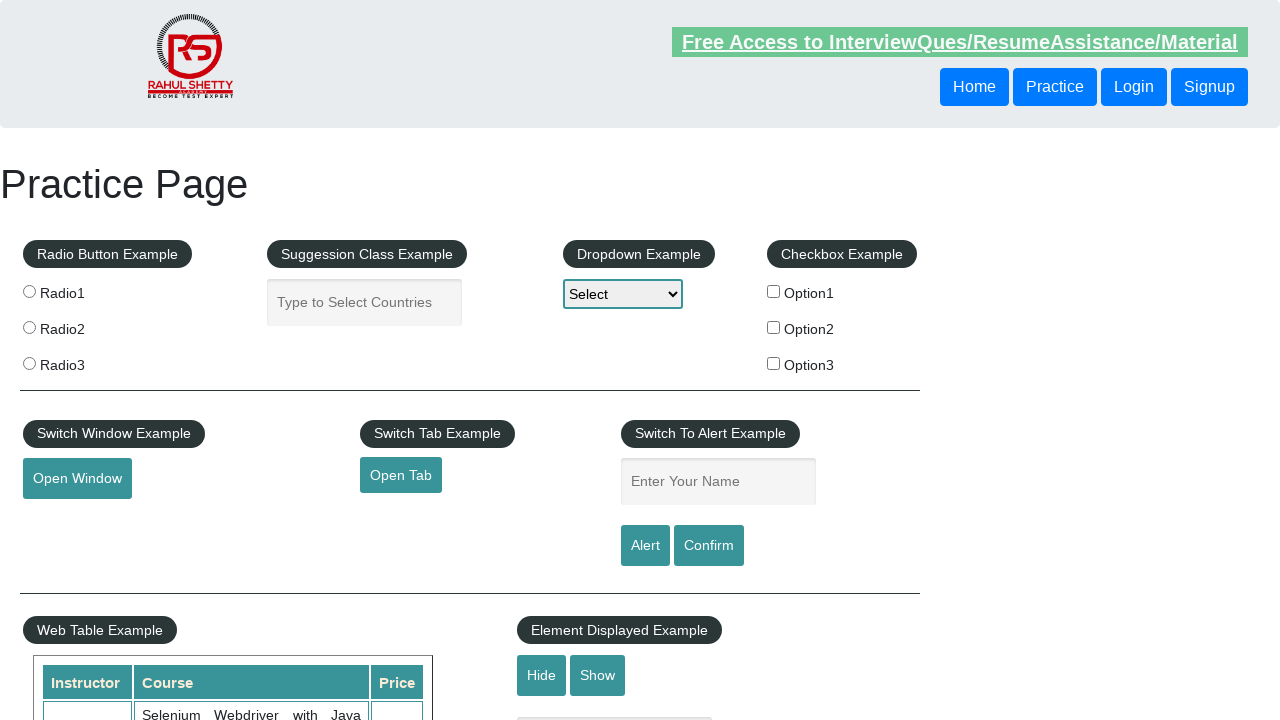

Scrolled down 600px to make table visible
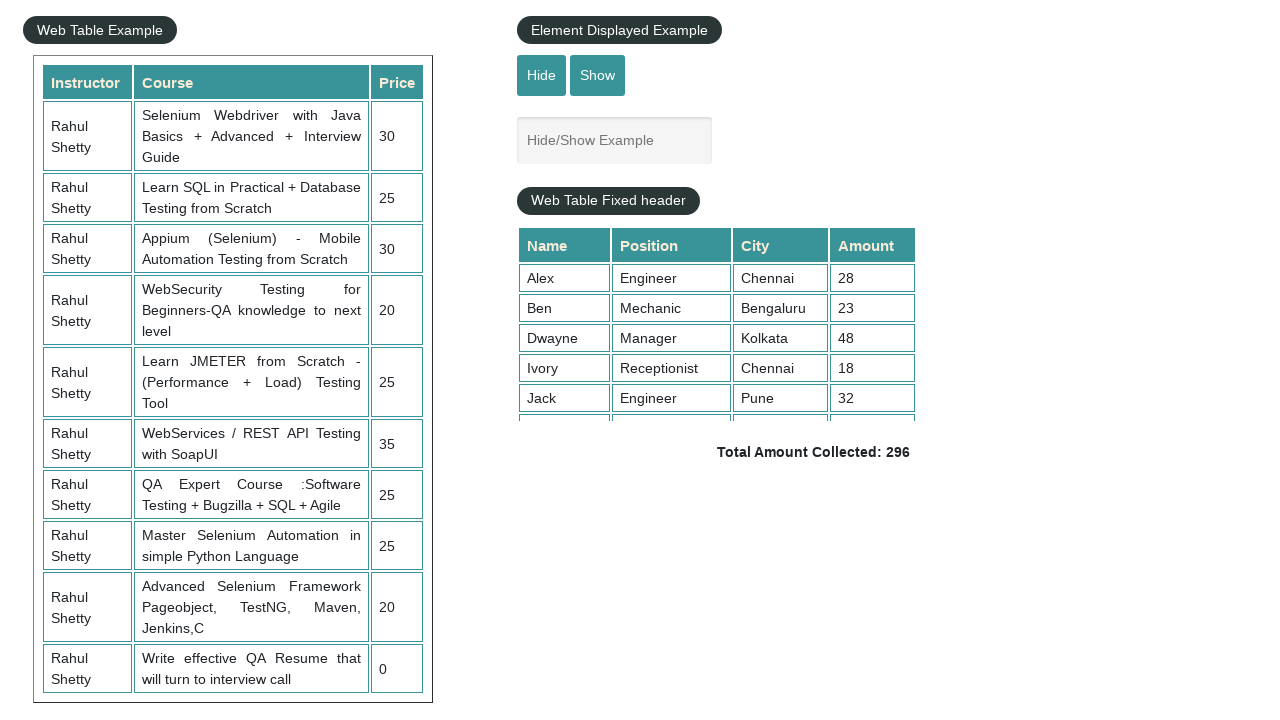

Waited 3 seconds for table to be visible
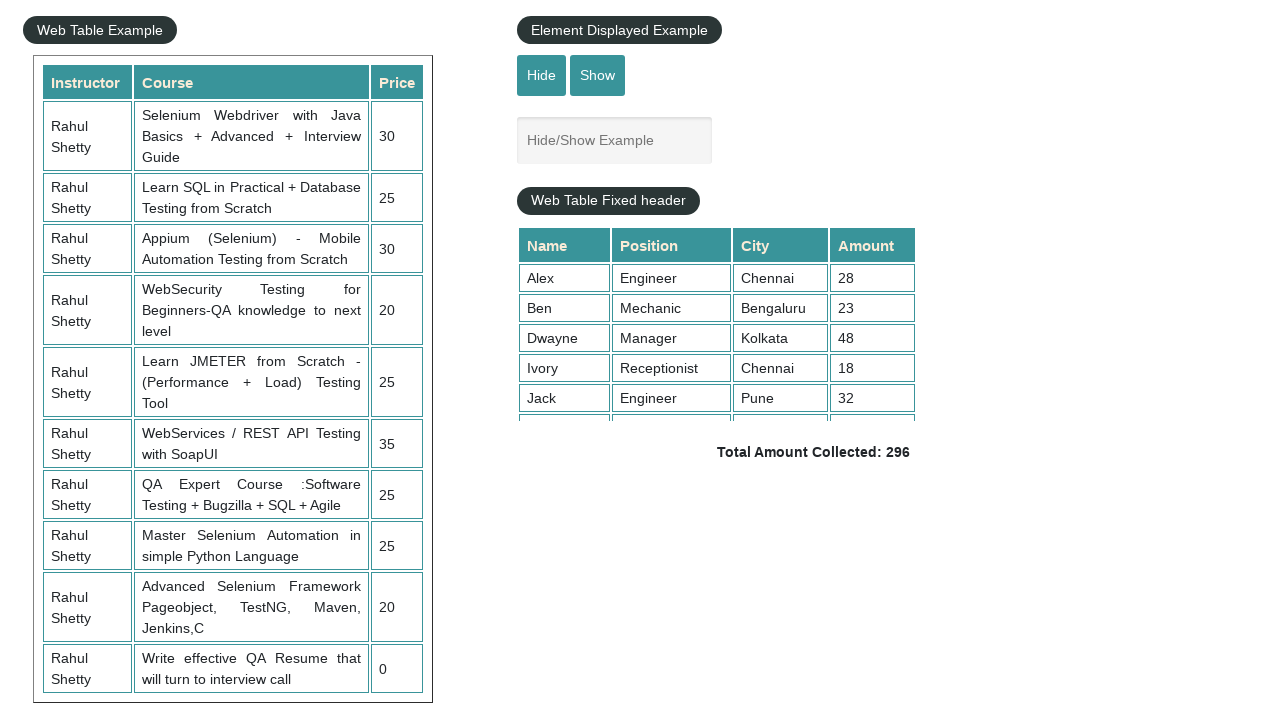

Scrolled within fixed header table by 120px
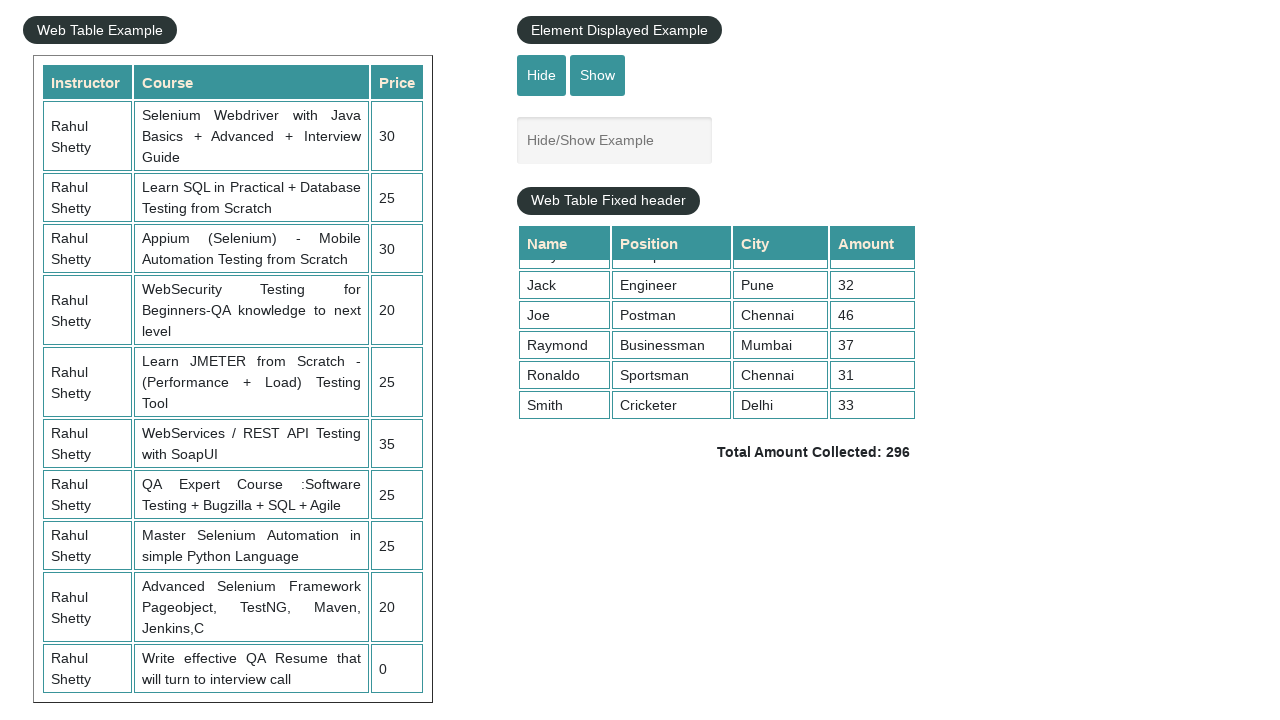

Extracted all amount values from 4th column of table
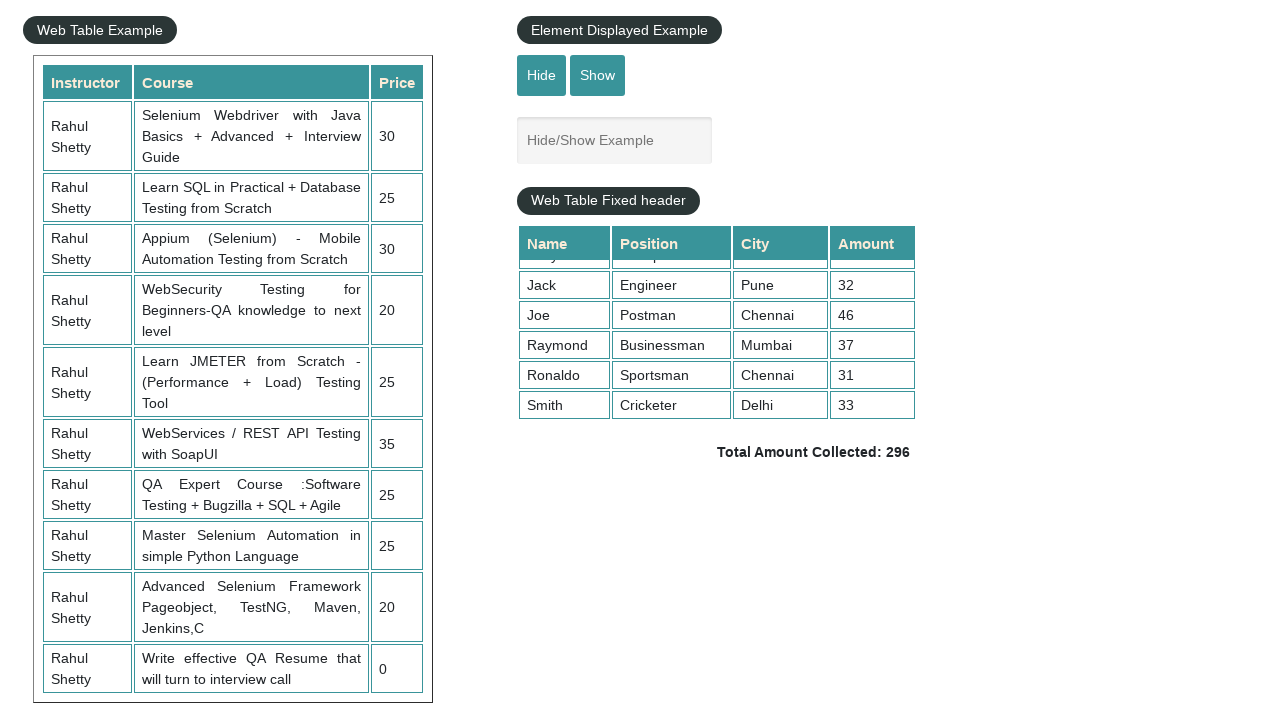

Calculated subtotal of all amounts: 296
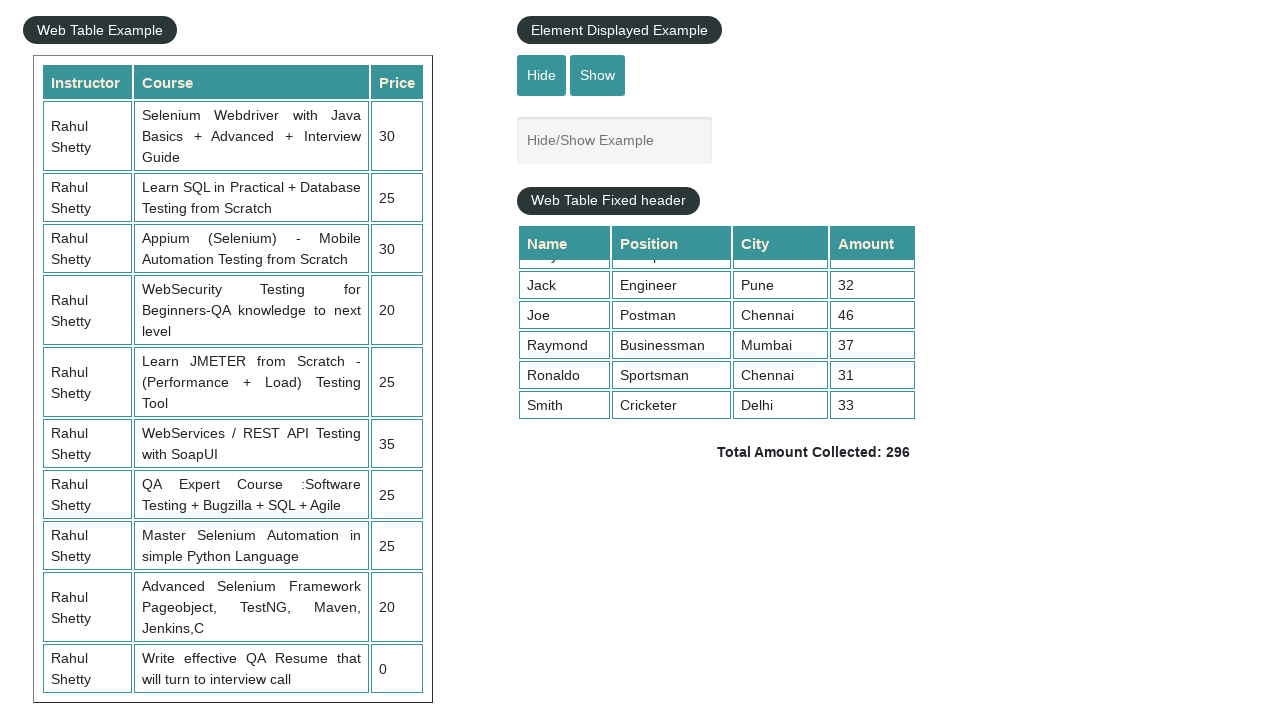

Retrieved displayed total amount text
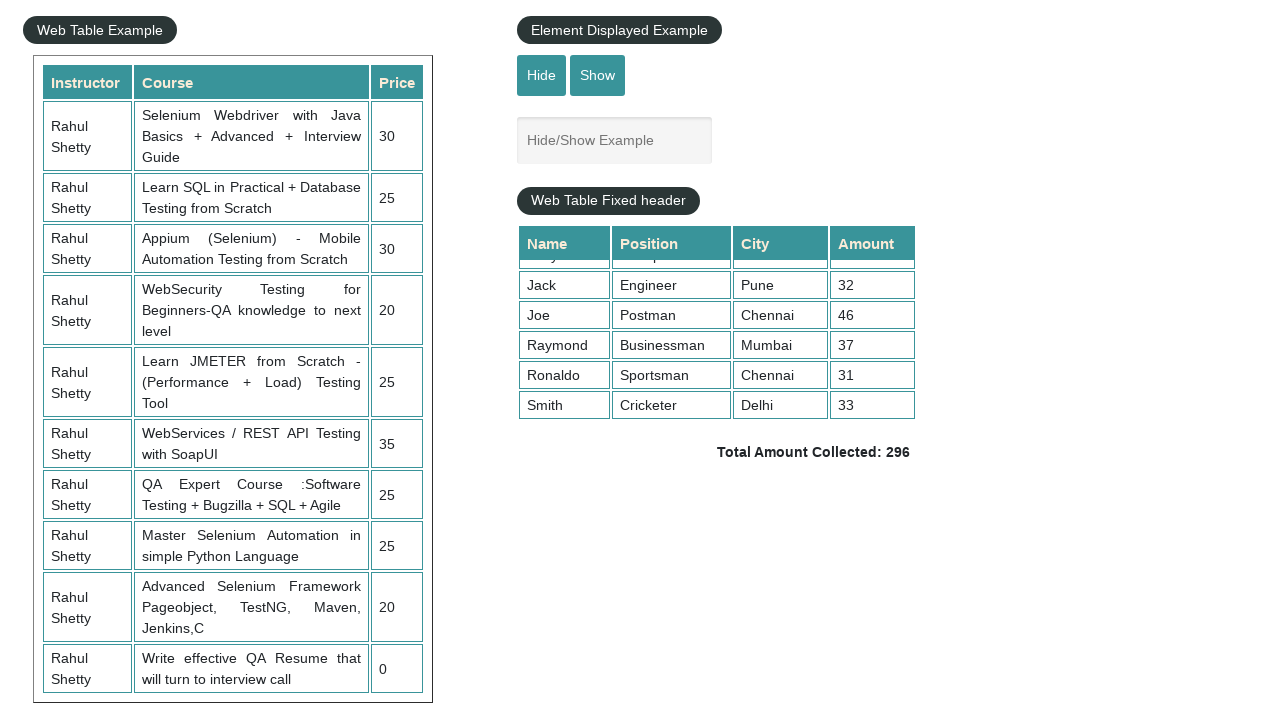

Parsed displayed total amount: 296
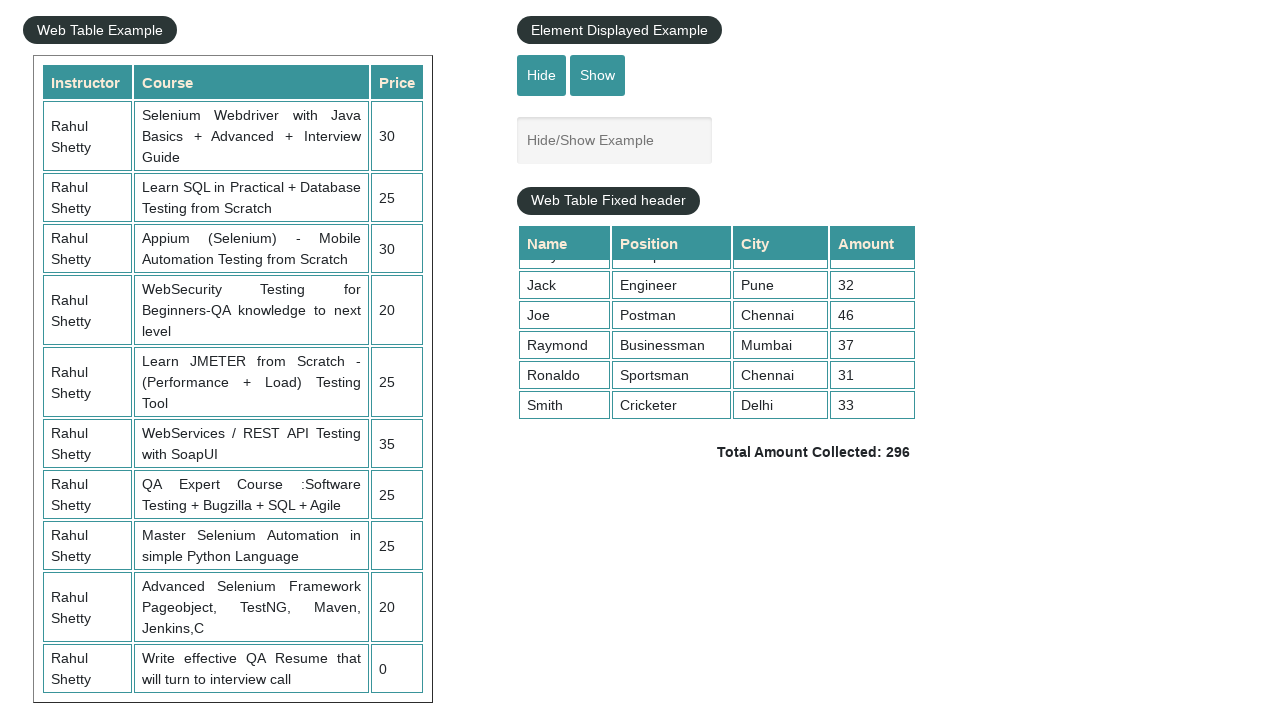

Verified calculated subtotal (296) matches displayed total (296)
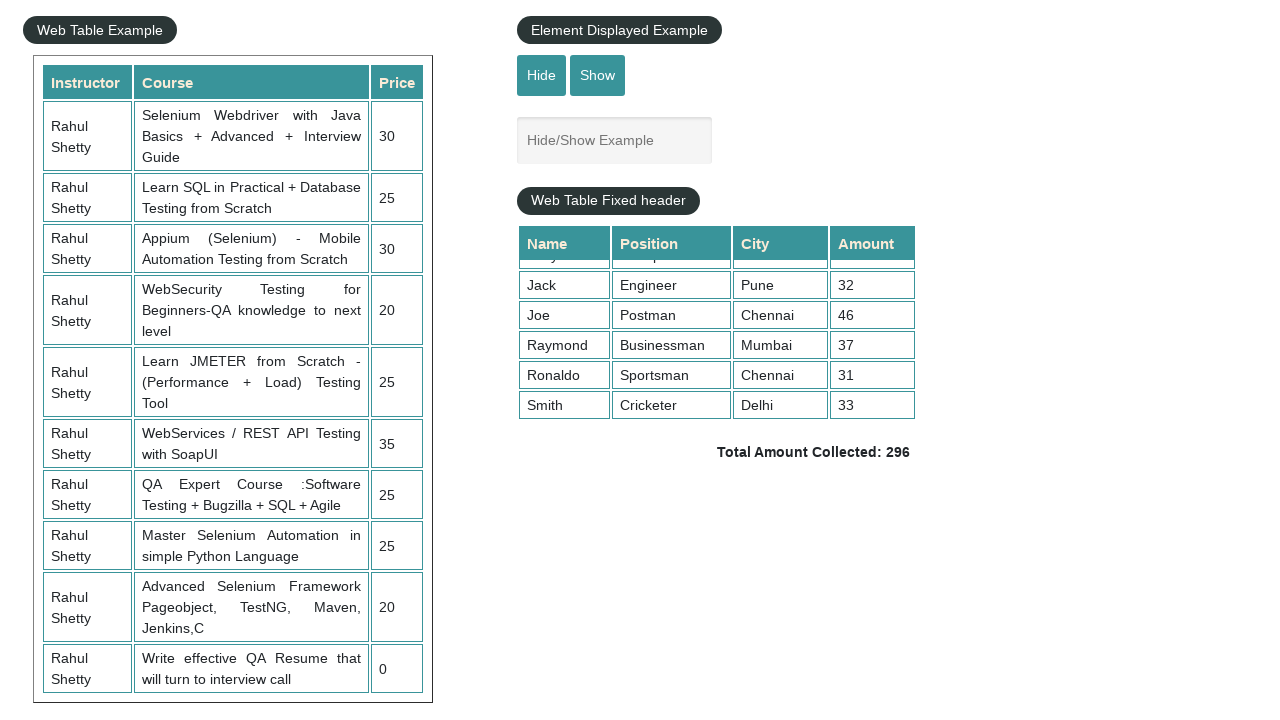

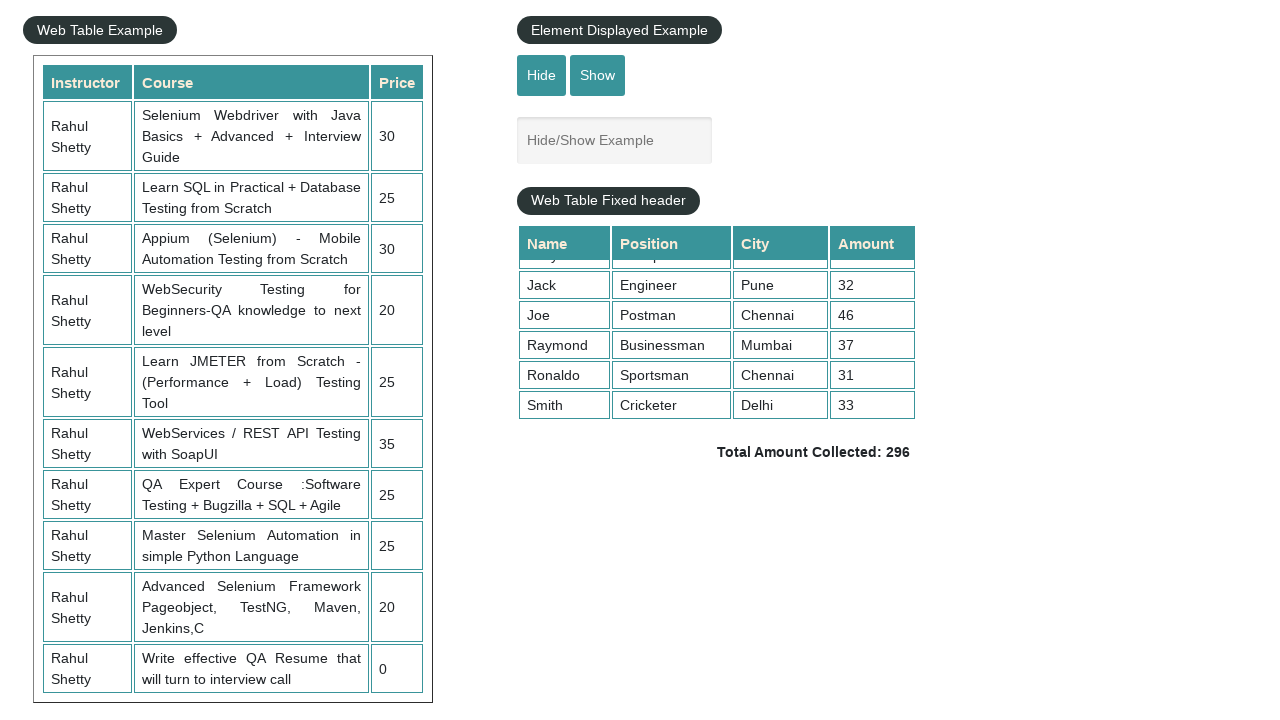